Tests registration form by filling out first name, last name, address, selecting gender and hobbies, then submitting the form

Starting URL: http://demo.automationtesting.in/Register.html

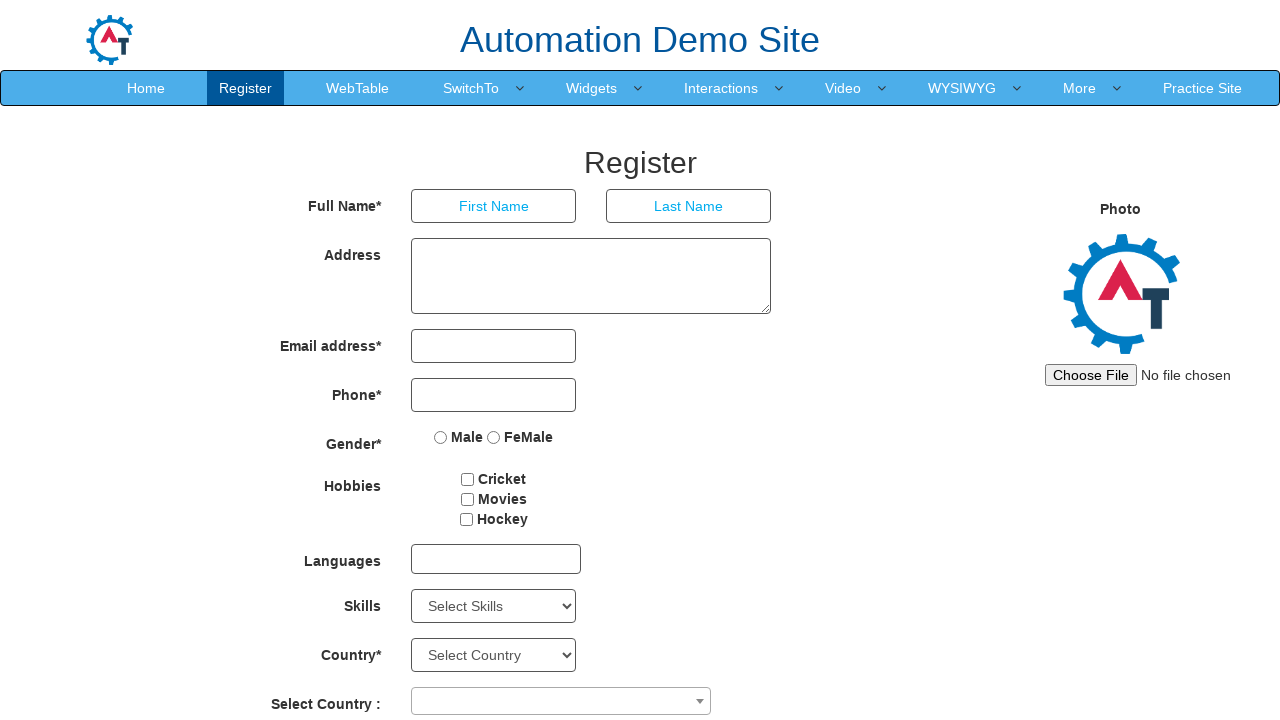

Filled first name field with 'Durga' on //input[@type='text'][1]
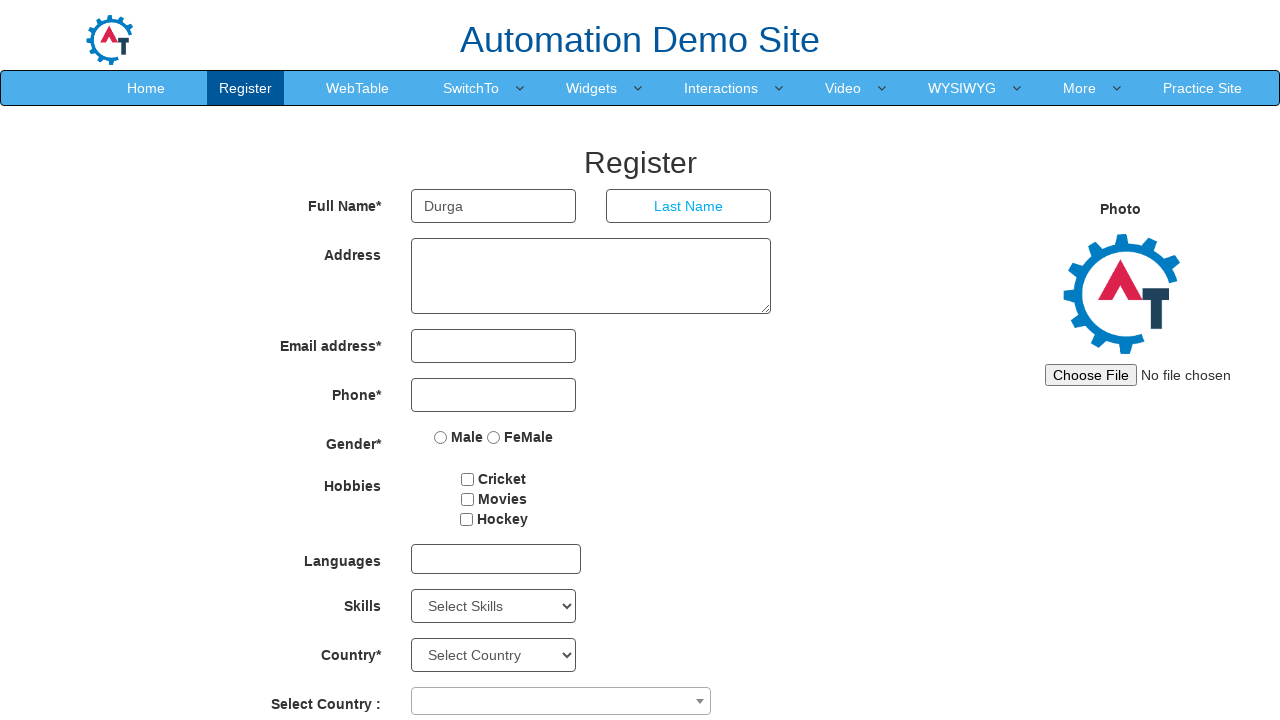

Filled last name field with 'Shree' on //input[@placeholder='Last Name']
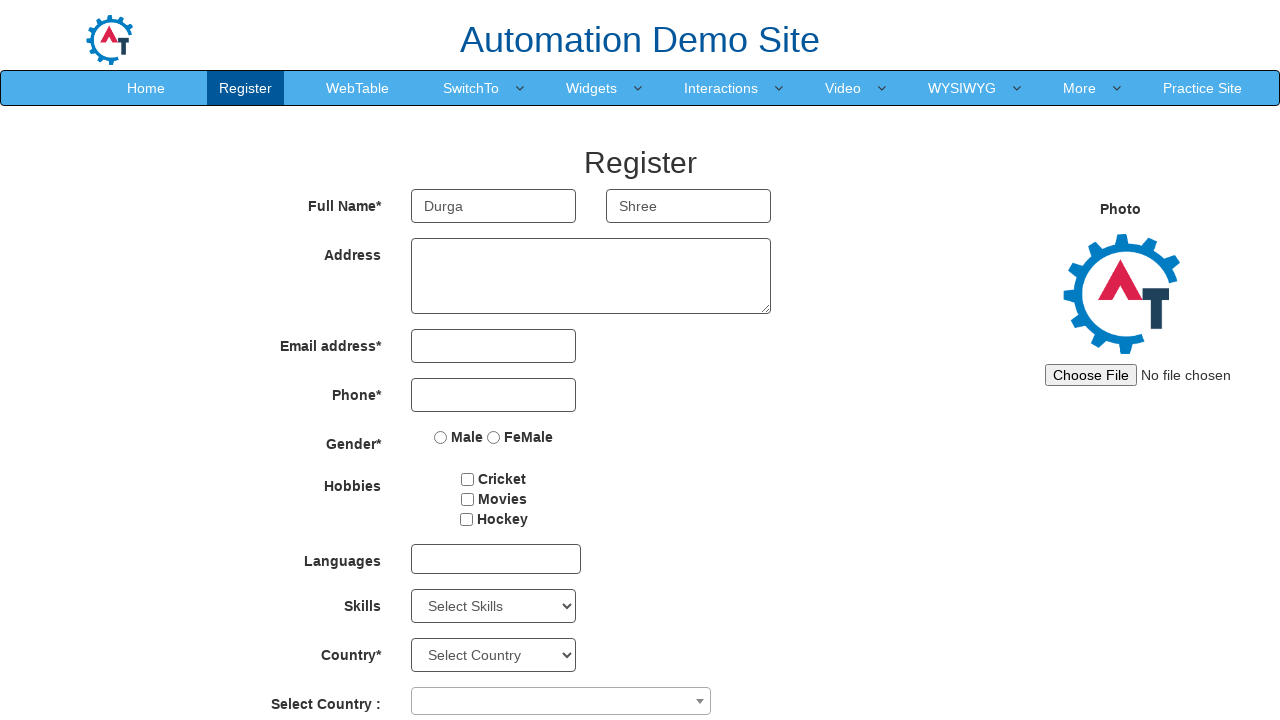

Filled address field with '123 Main St' on //textarea[@ng-model='Adress']
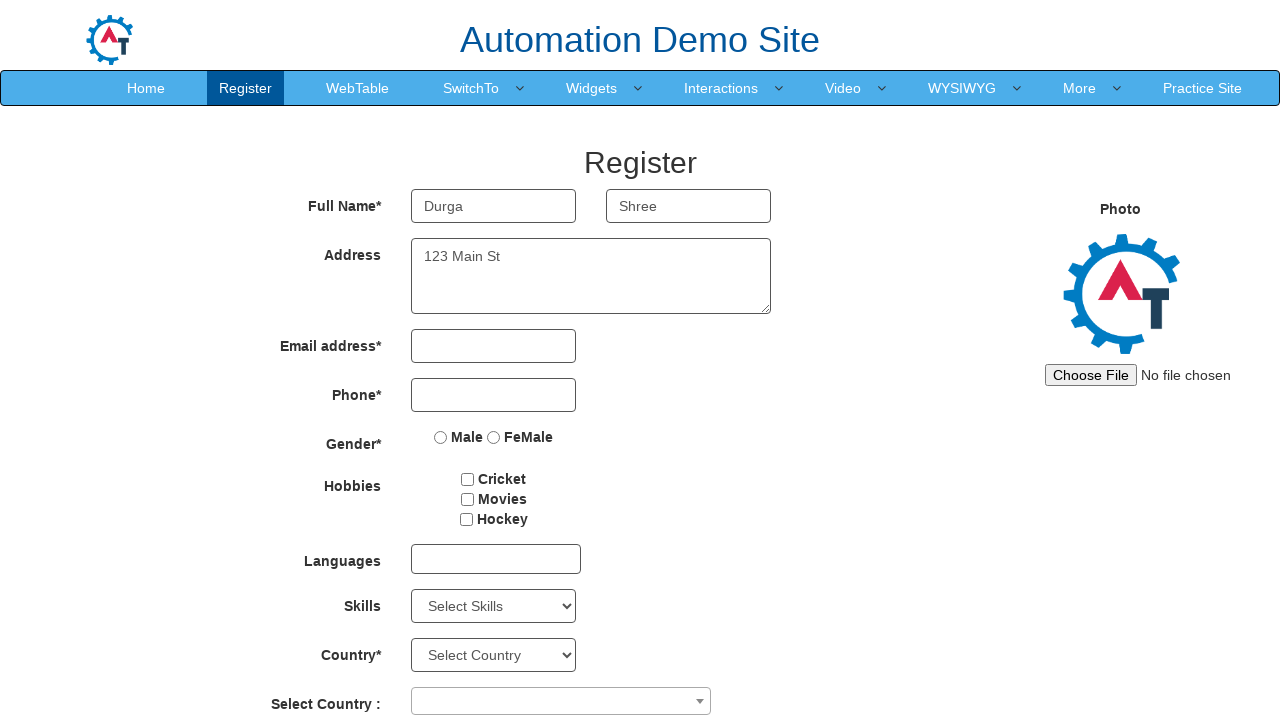

Selected Female gender radio button at (494, 437) on xpath=//input[@value='FeMale']
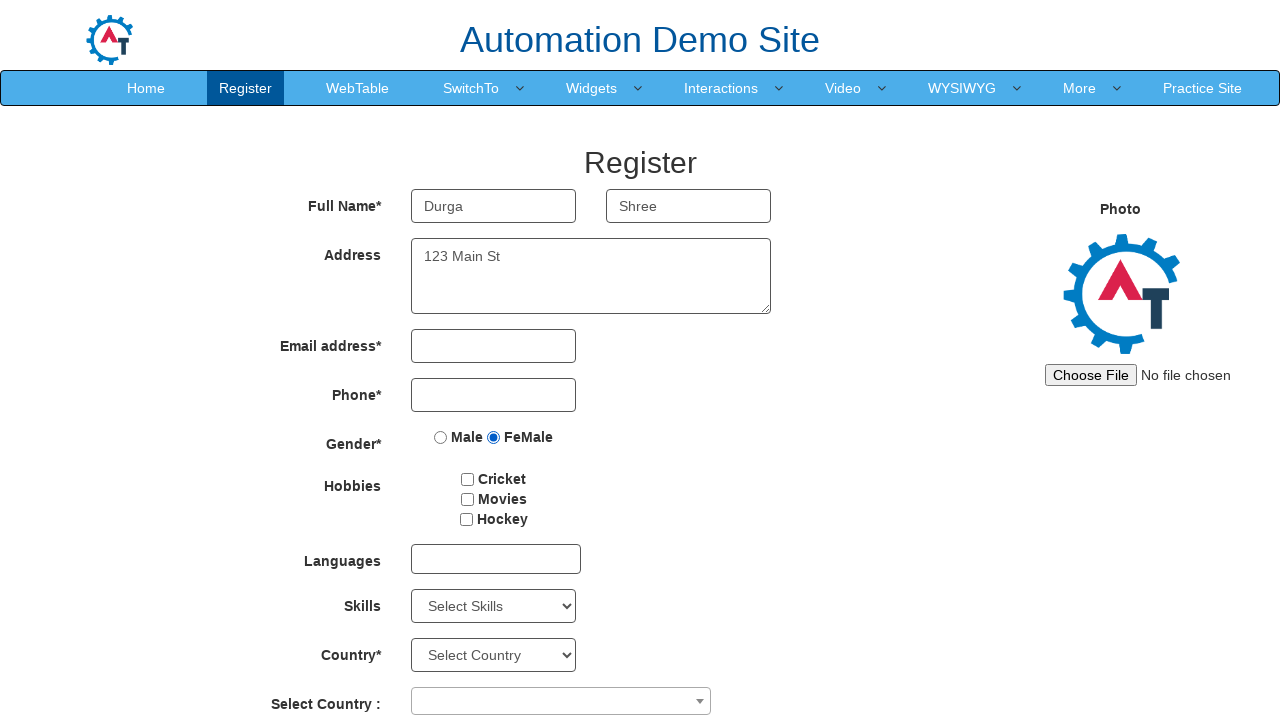

Selected Movies hobby checkbox at (467, 499) on xpath=//input[@value='Movies']
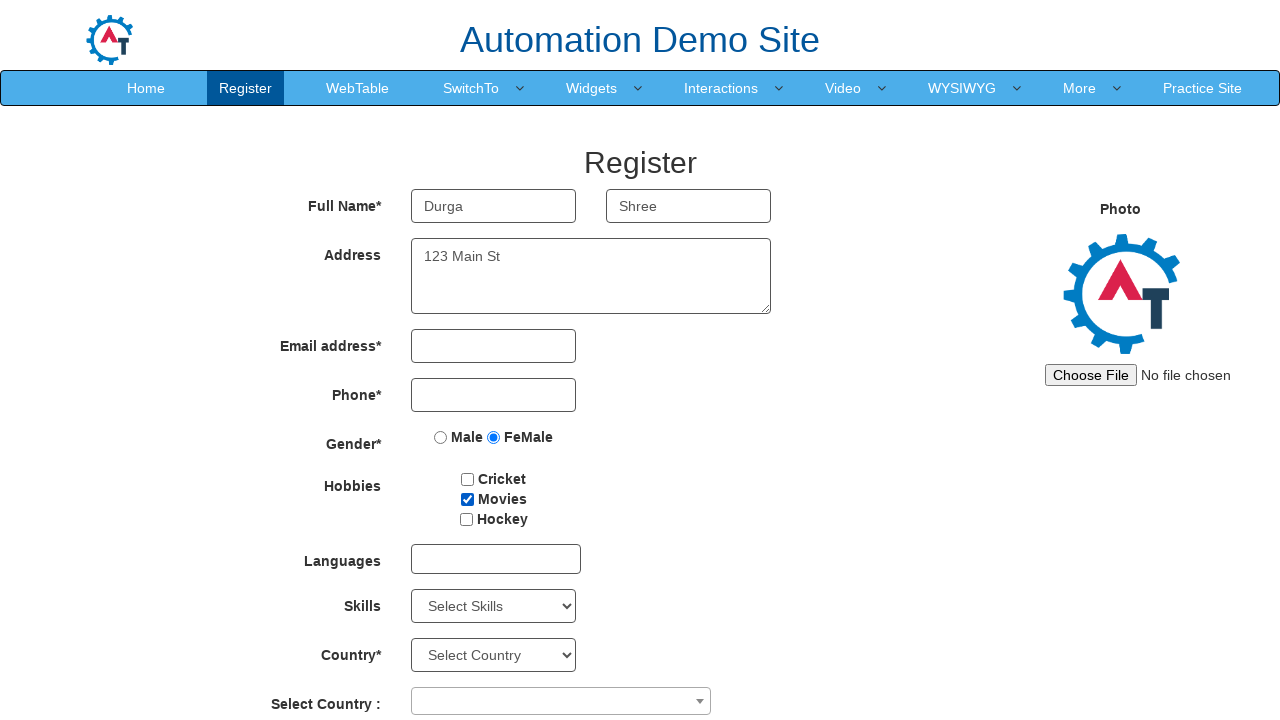

Clicked submit button to register at (572, 623) on xpath=//button[@type='submit']
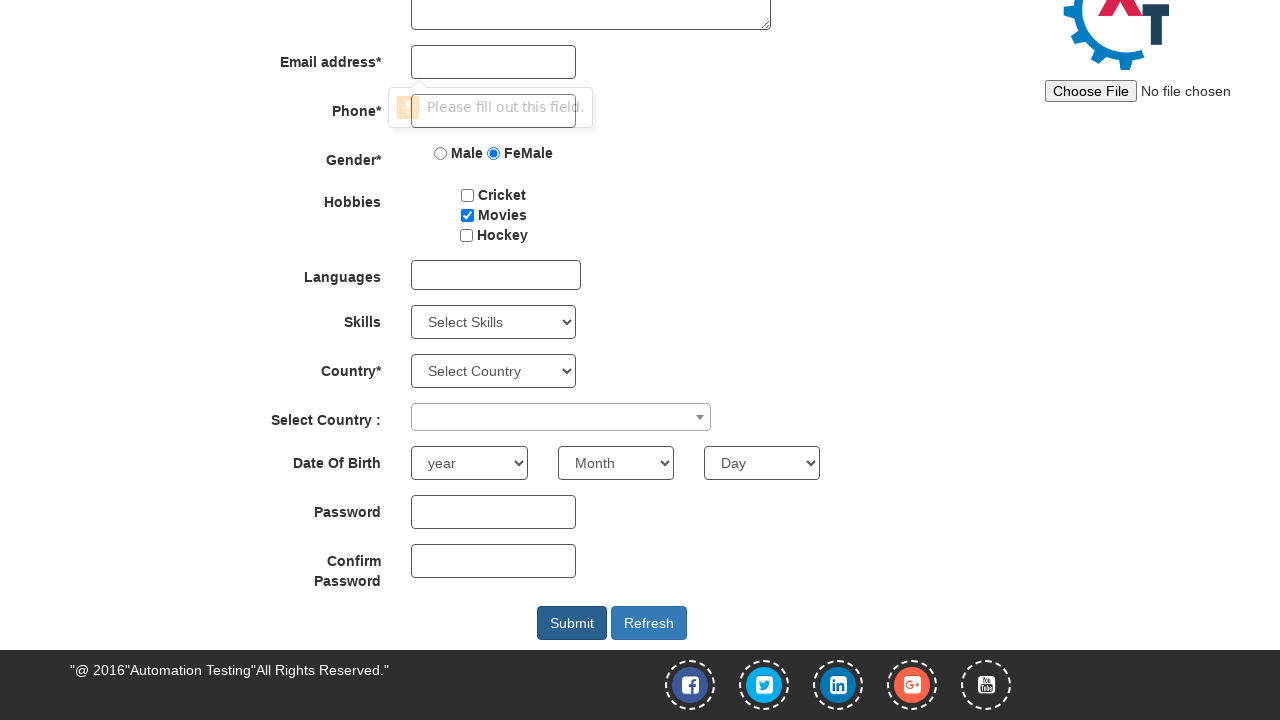

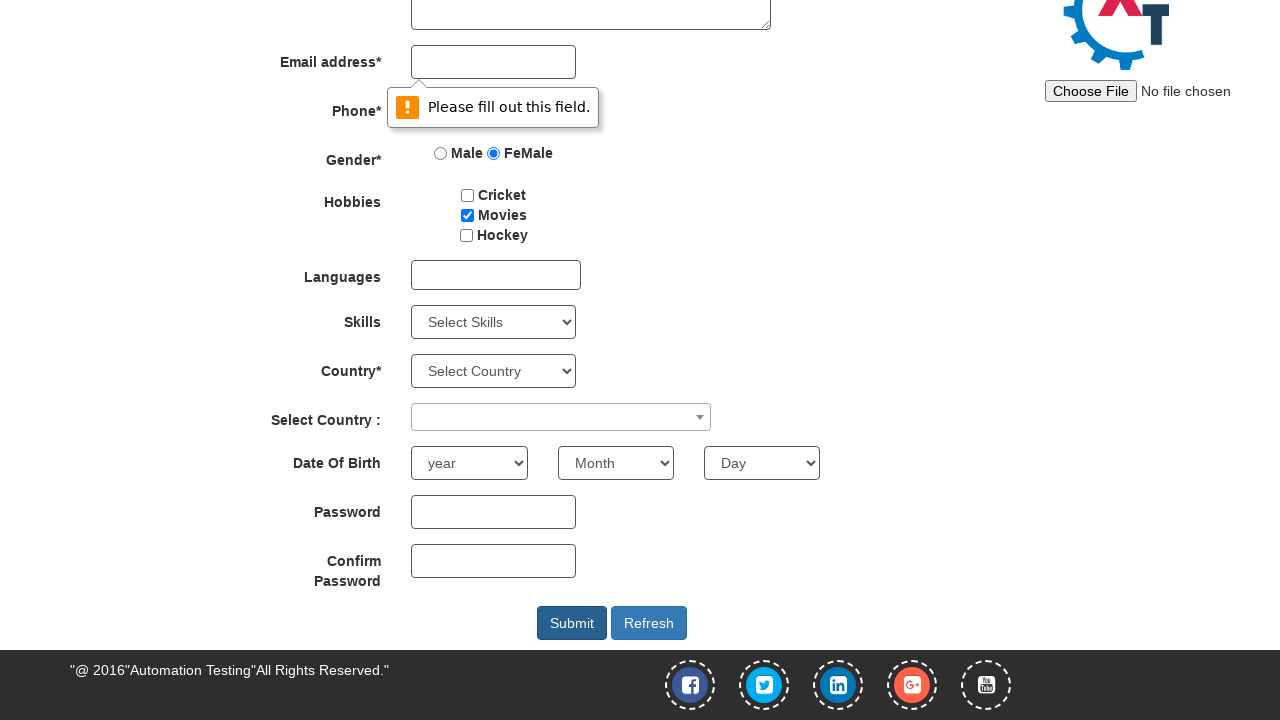